Tests interaction with Shadow DOM elements by locating a shadow host and filling a text input within it

Starting URL: https://demoapps.qspiders.com/ui/shadow?sublist=0

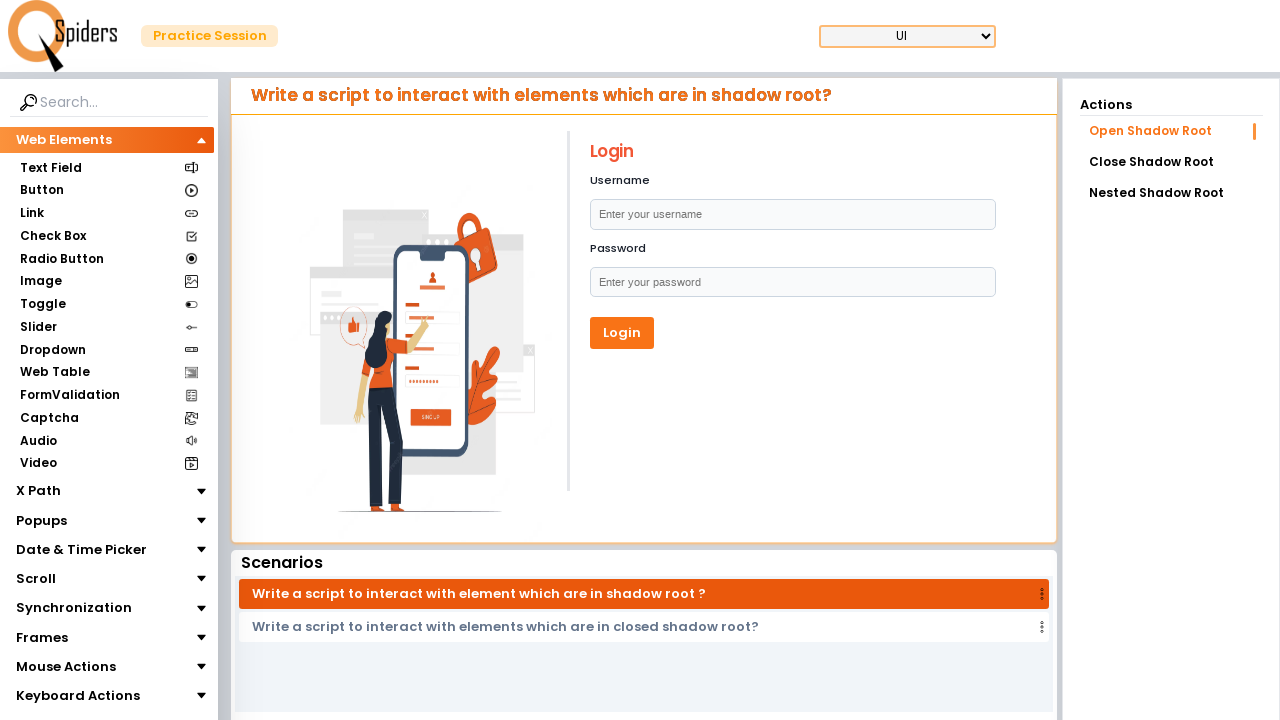

Waited 3 seconds for page to load
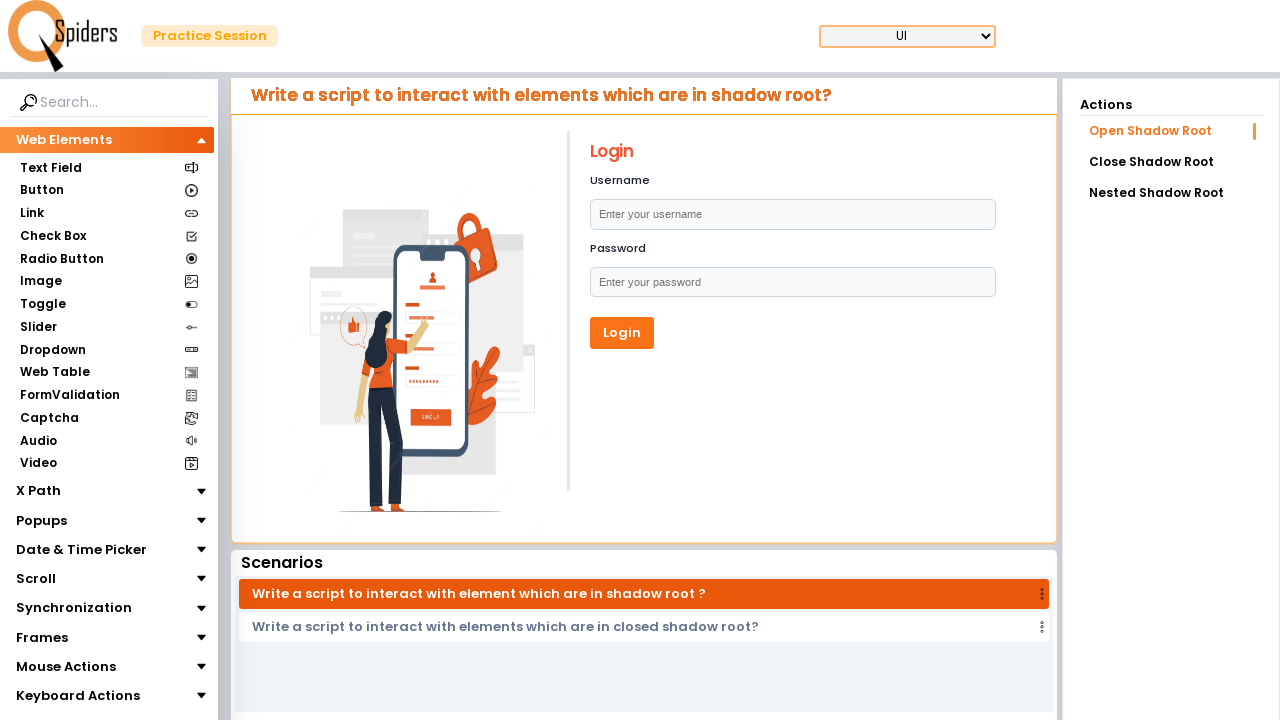

Located shadow DOM text input element within form
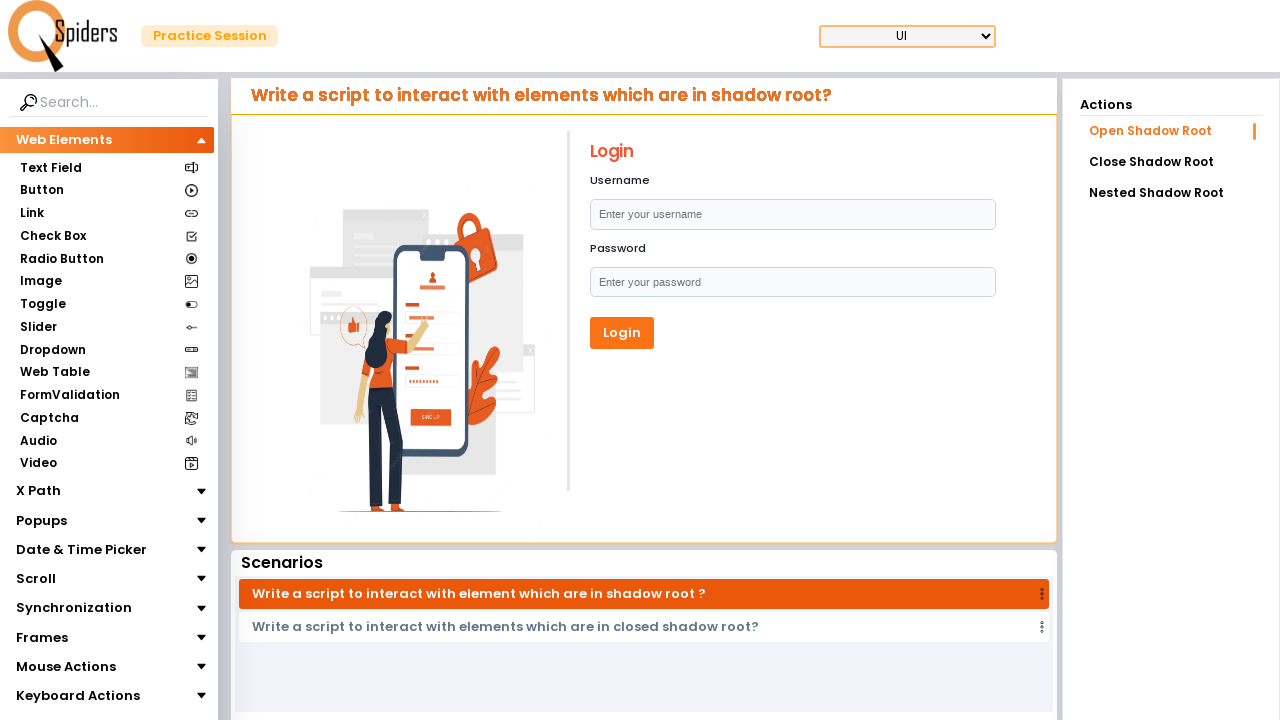

Filled shadow DOM input field with 'Nithin' on form > div:first-child >> input[type='text']
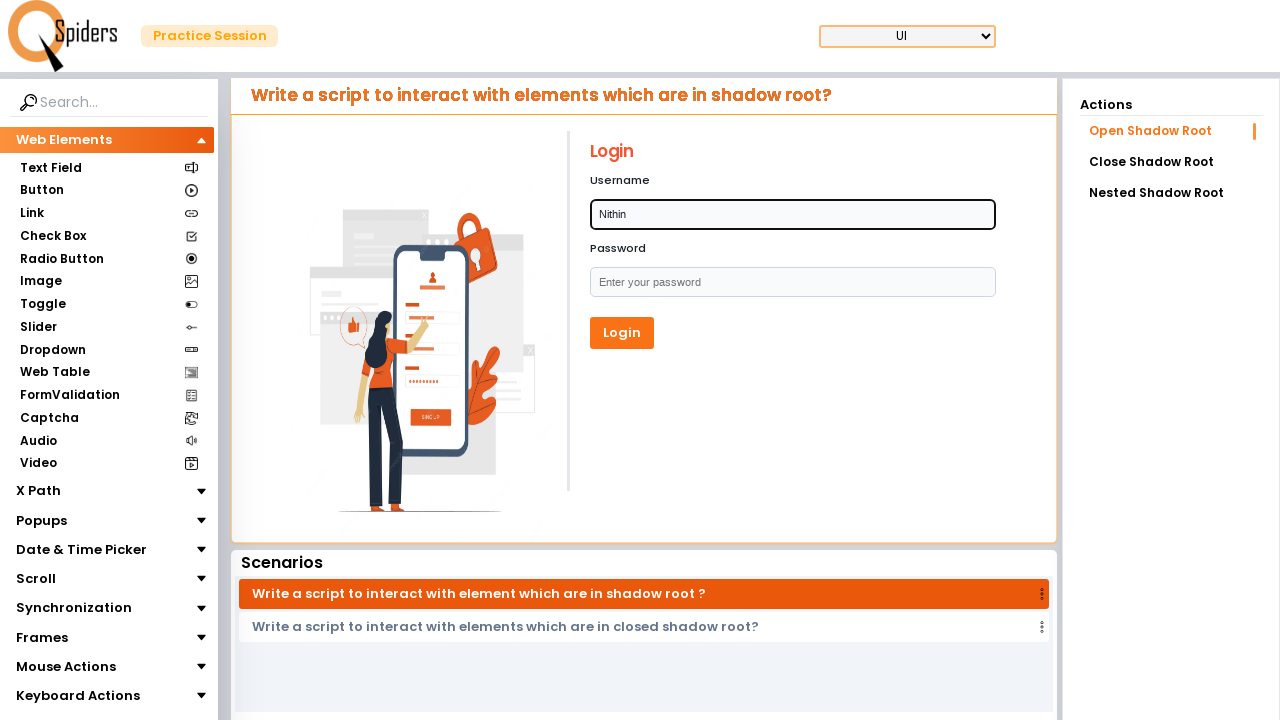

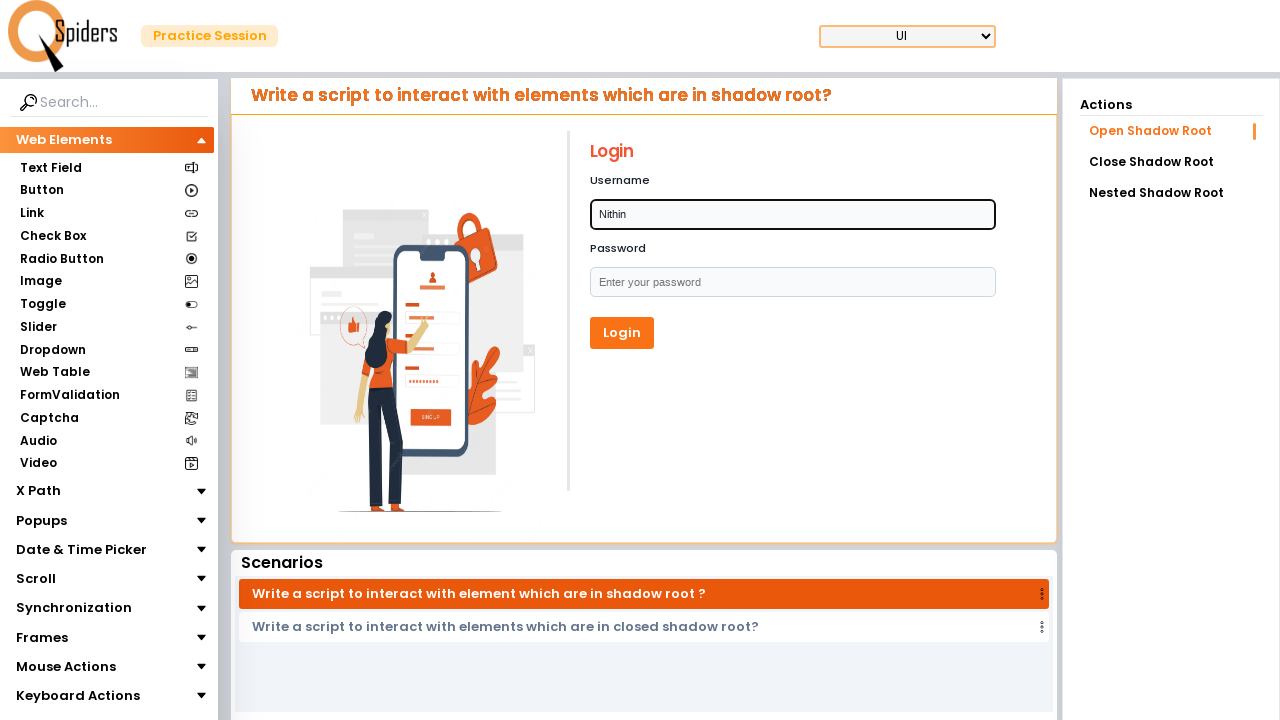